Tests web table sorting functionality by clicking column headers and verifying data is sorted, then searches for specific items across pages

Starting URL: https://rahulshettyacademy.com/seleniumPractise/#/offers

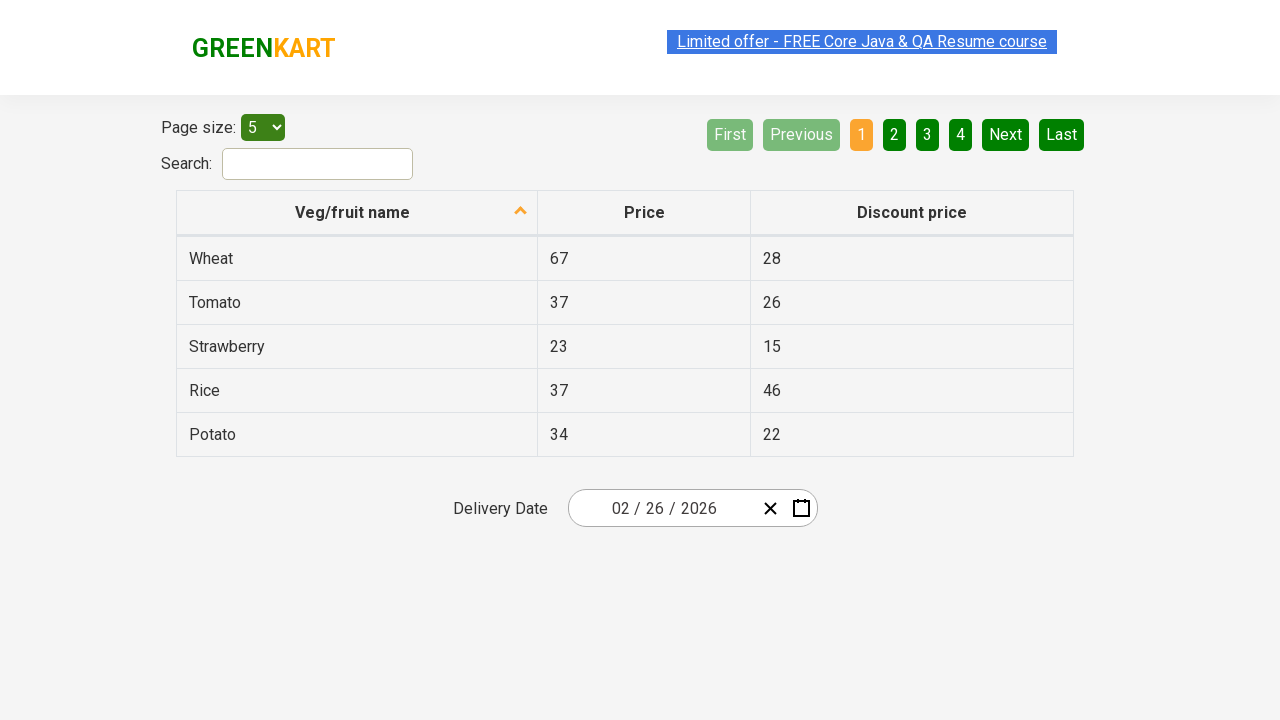

Clicked first column header to sort table at (357, 213) on xpath=//tr/th[1]
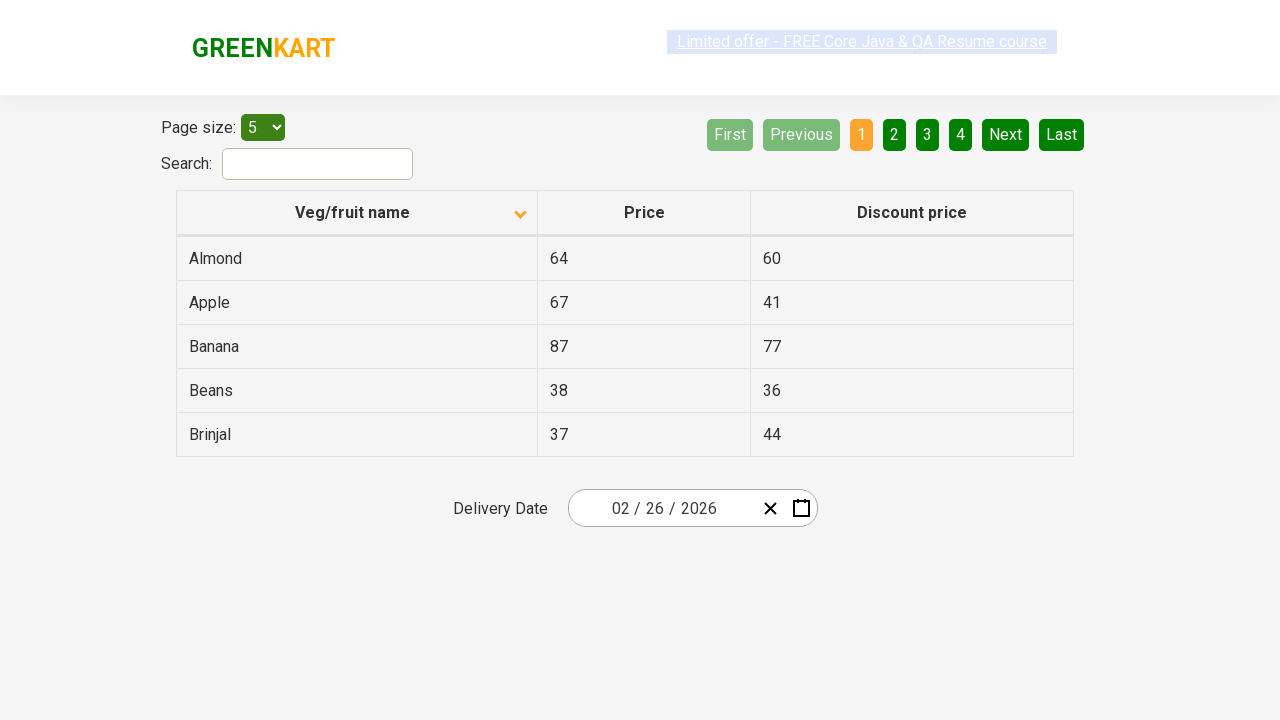

Retrieved all elements from first column
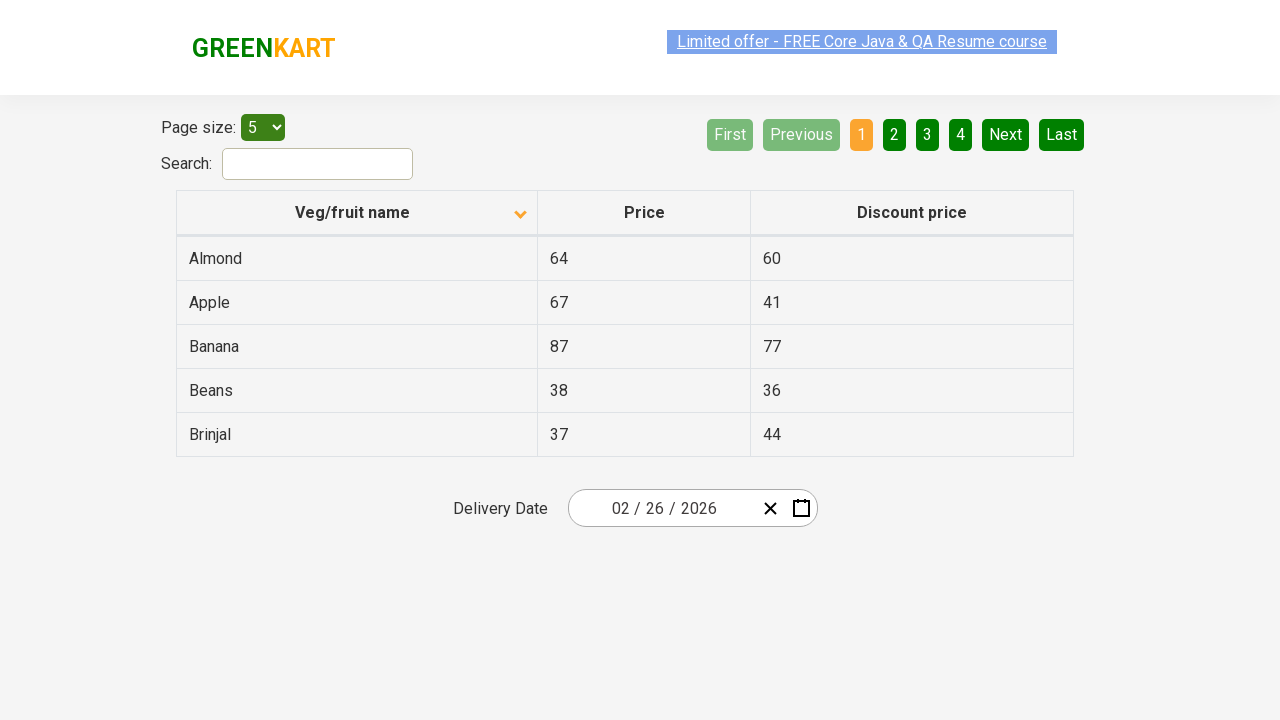

Extracted text content from 5 column elements
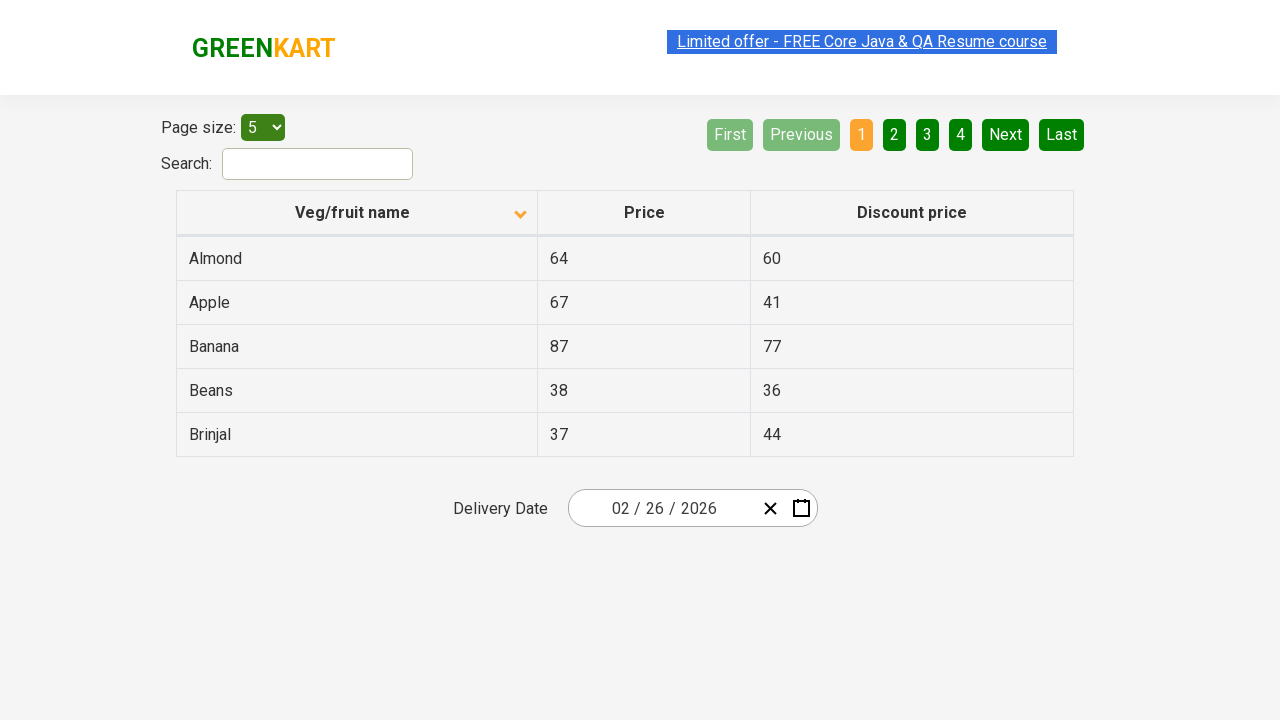

Created sorted version of original list for verification
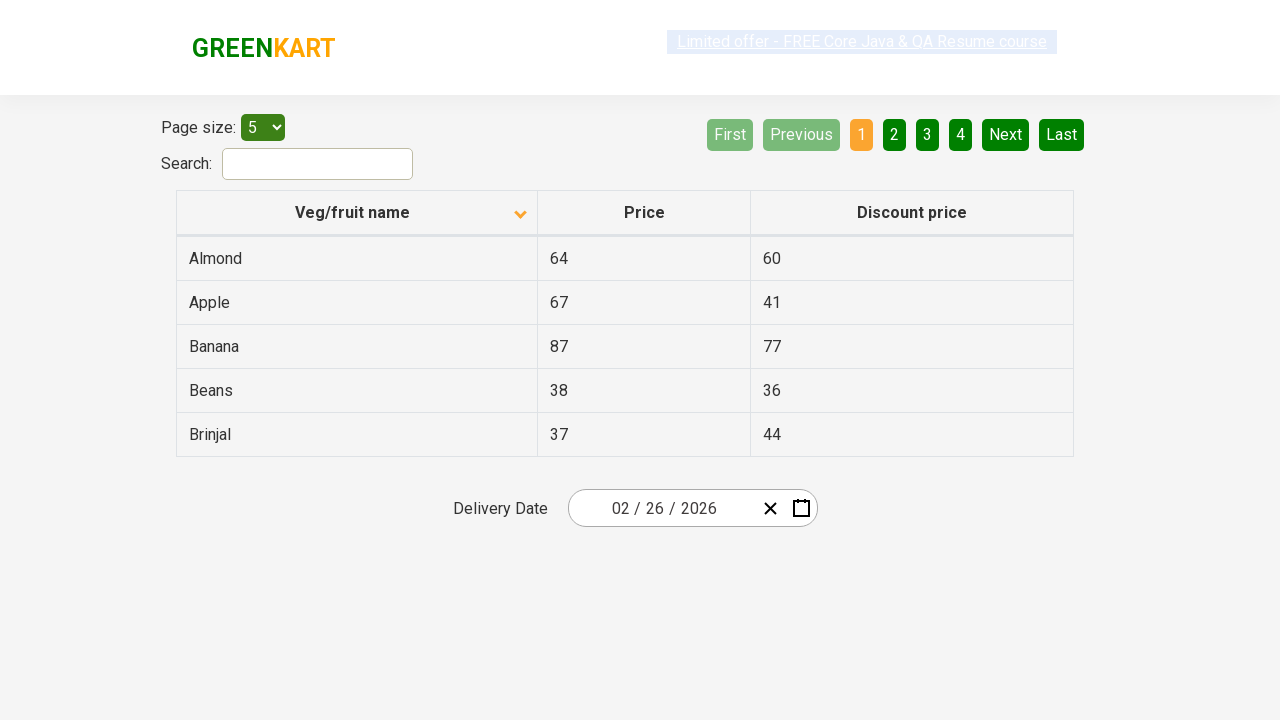

Verified that table column is correctly sorted
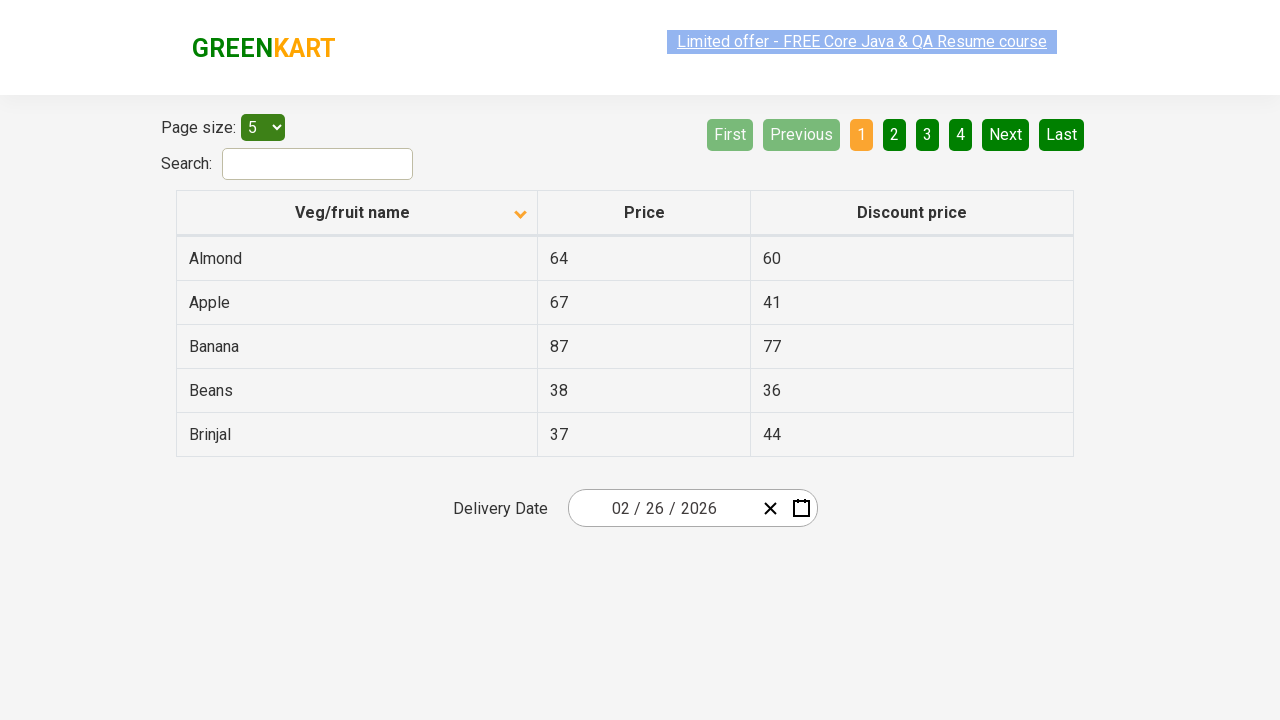

Retrieved all rows from first column on current page
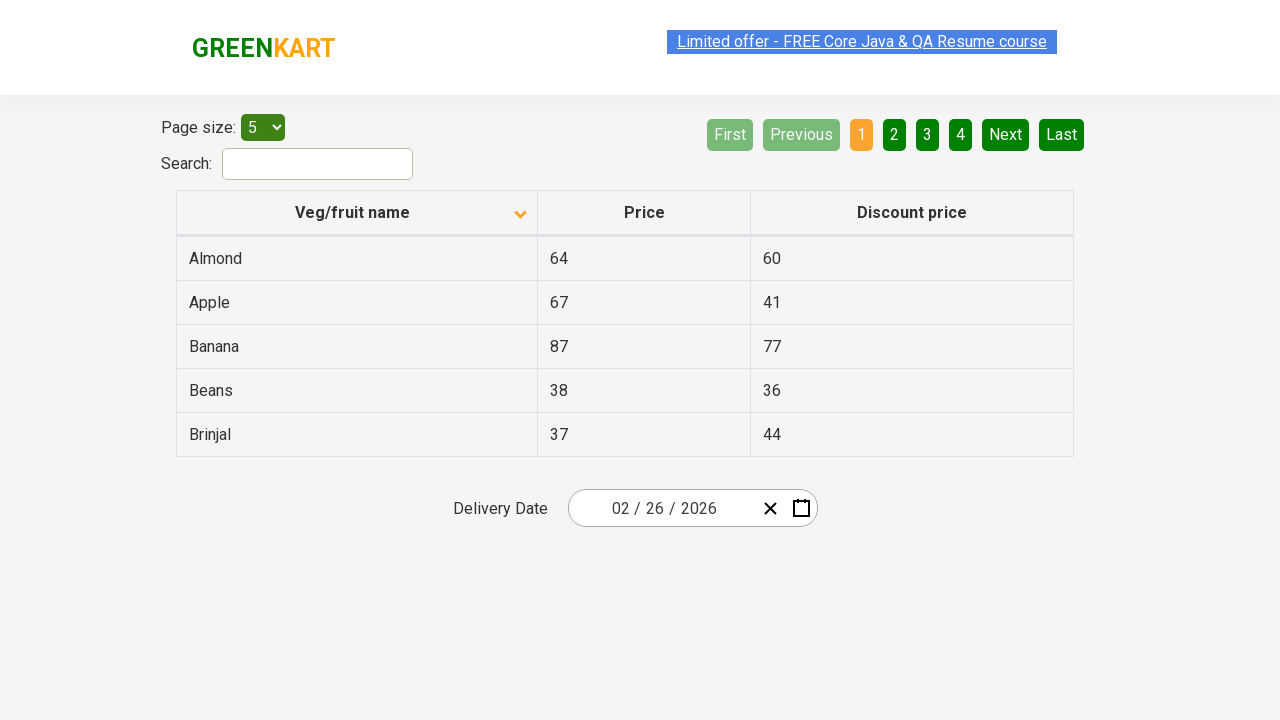

Rice not found on current page, checking for next page button
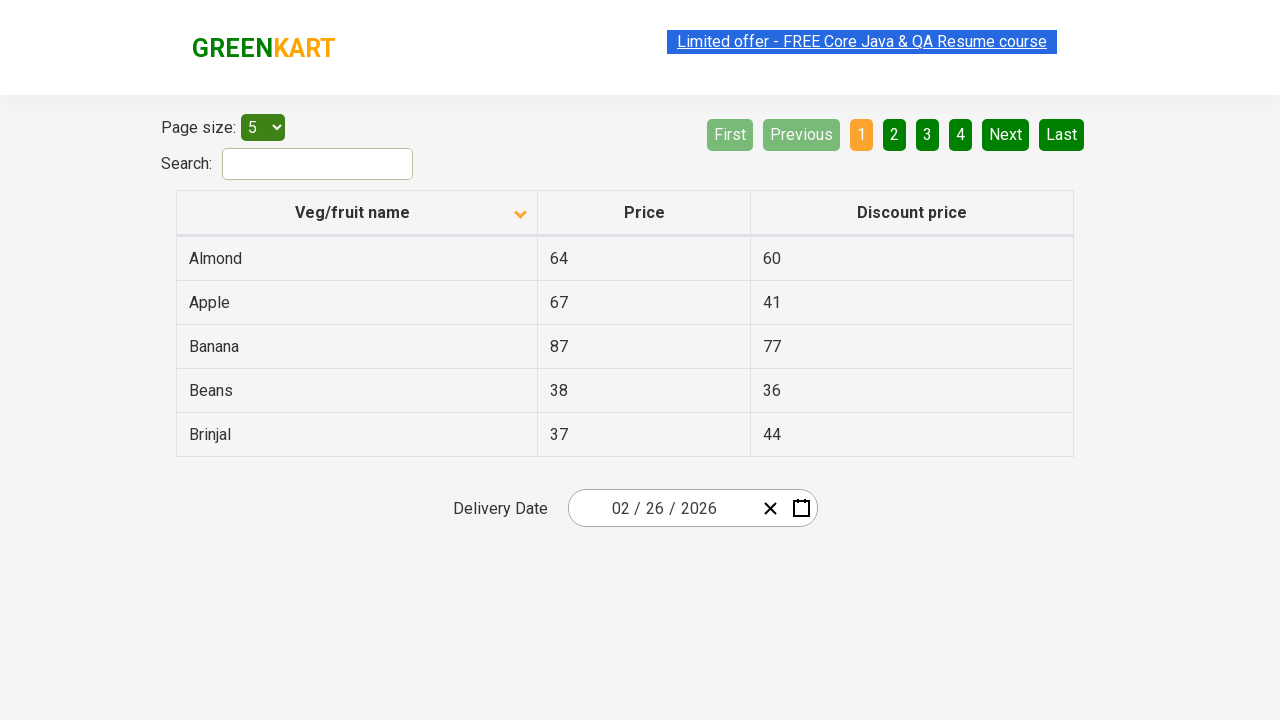

Clicked next page button to continue searching at (1006, 134) on [aria-label='Next']
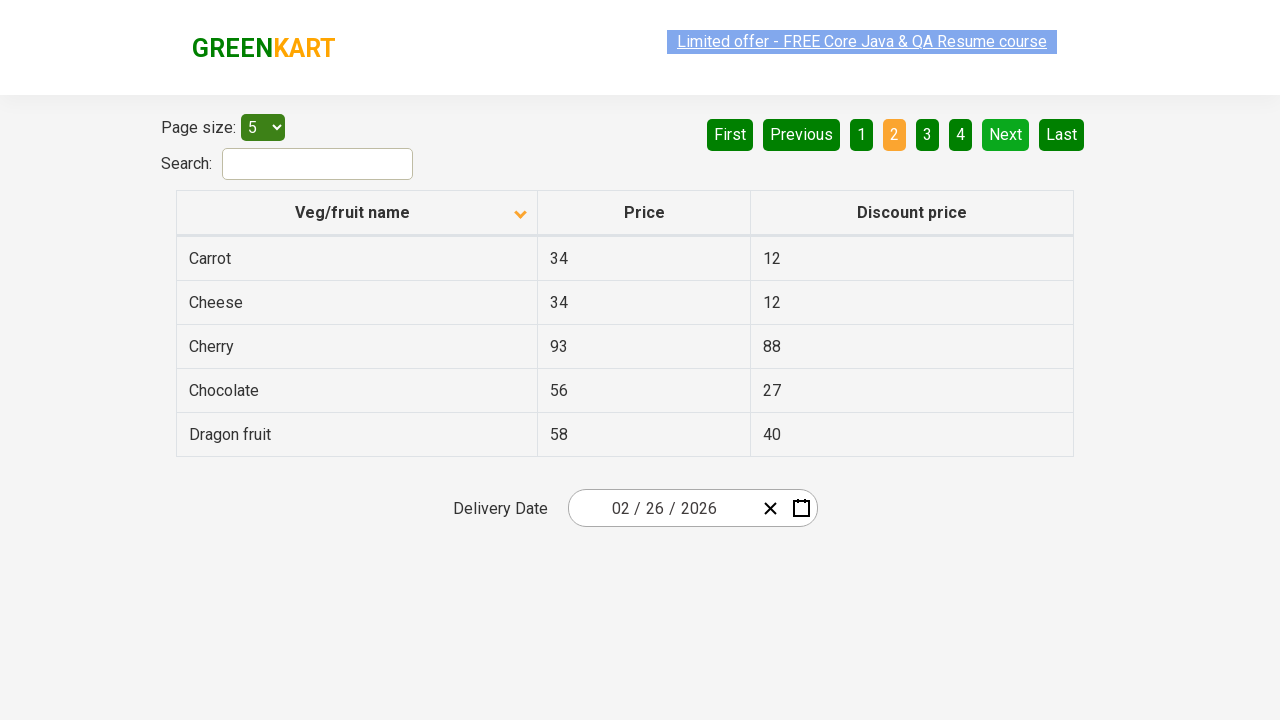

Retrieved all rows from first column on current page
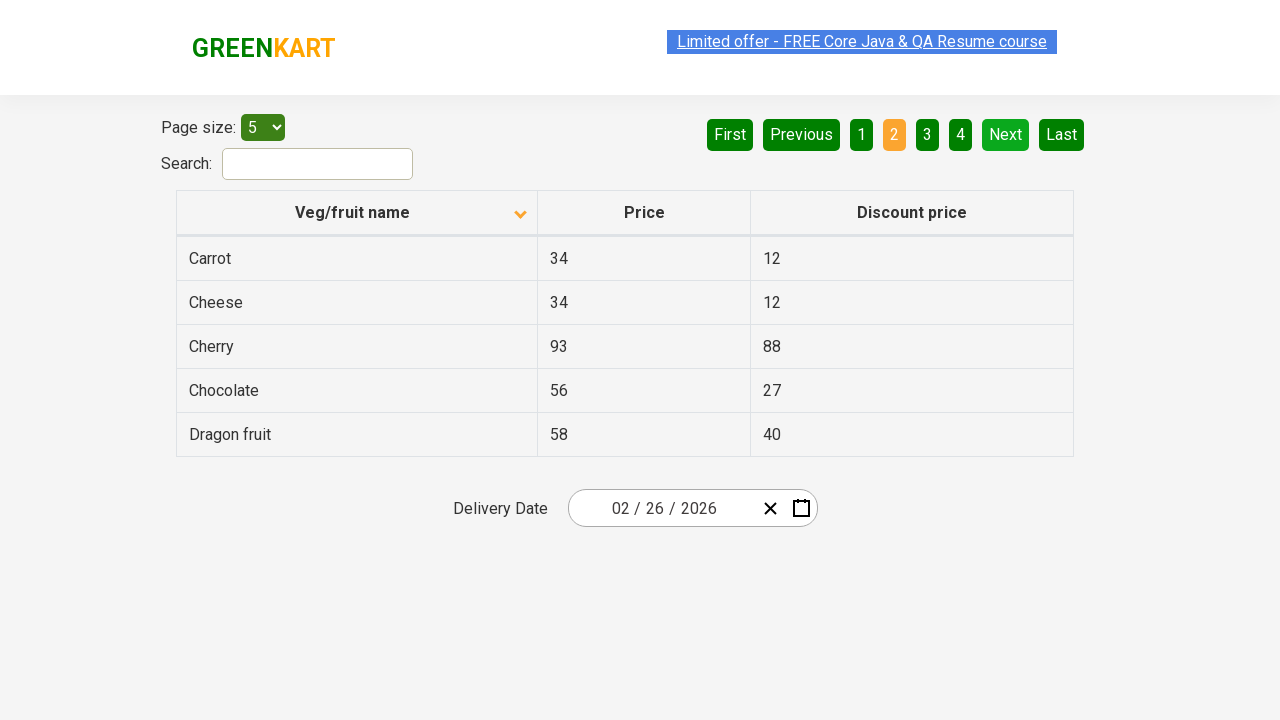

Rice not found on current page, checking for next page button
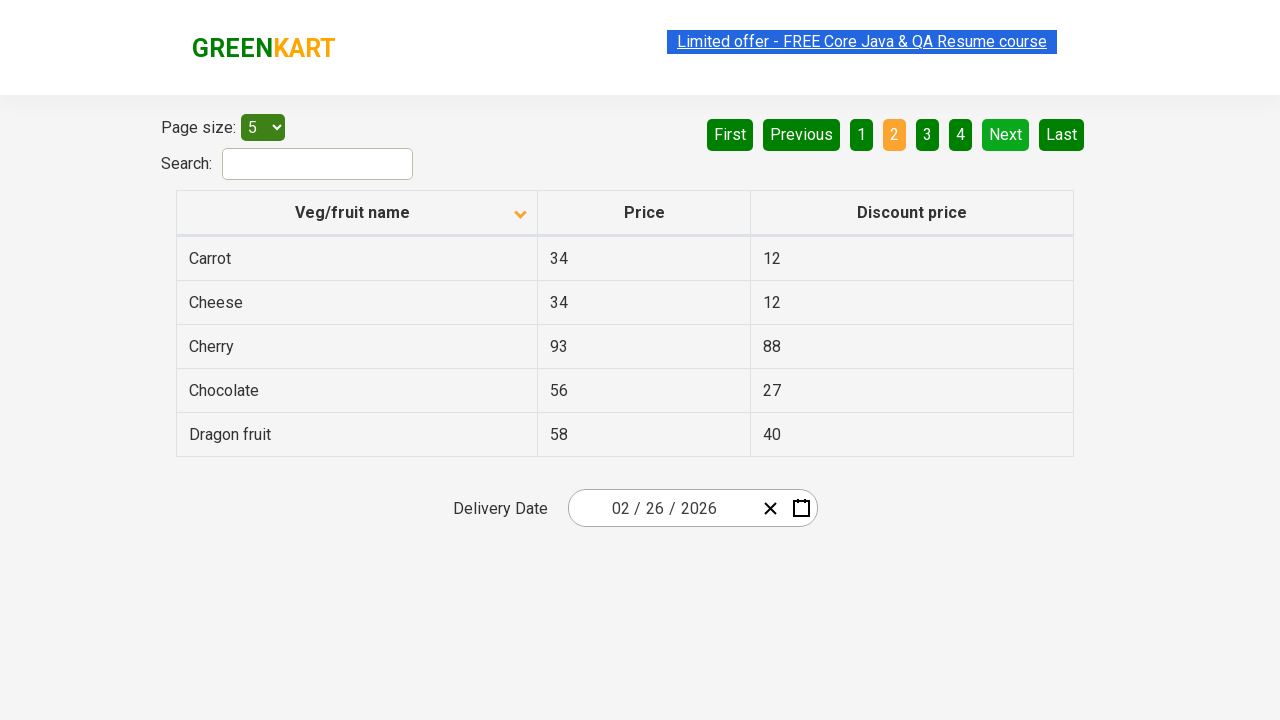

Clicked next page button to continue searching at (1006, 134) on [aria-label='Next']
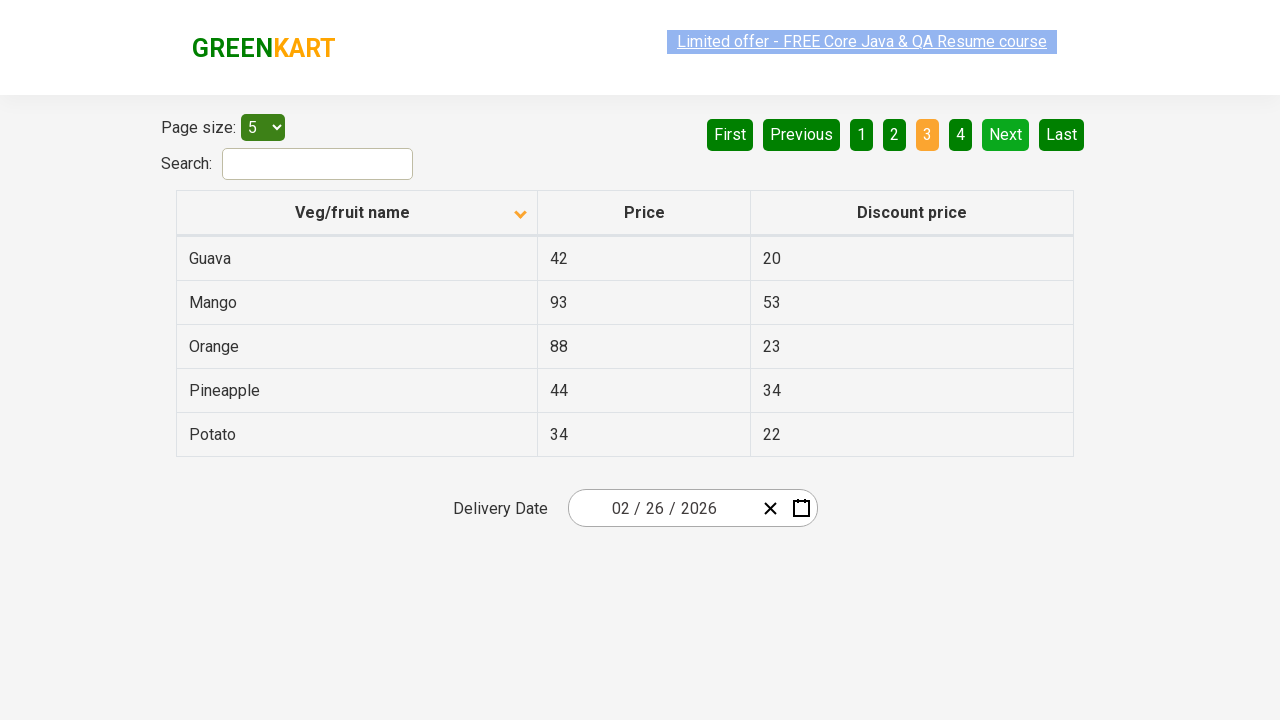

Retrieved all rows from first column on current page
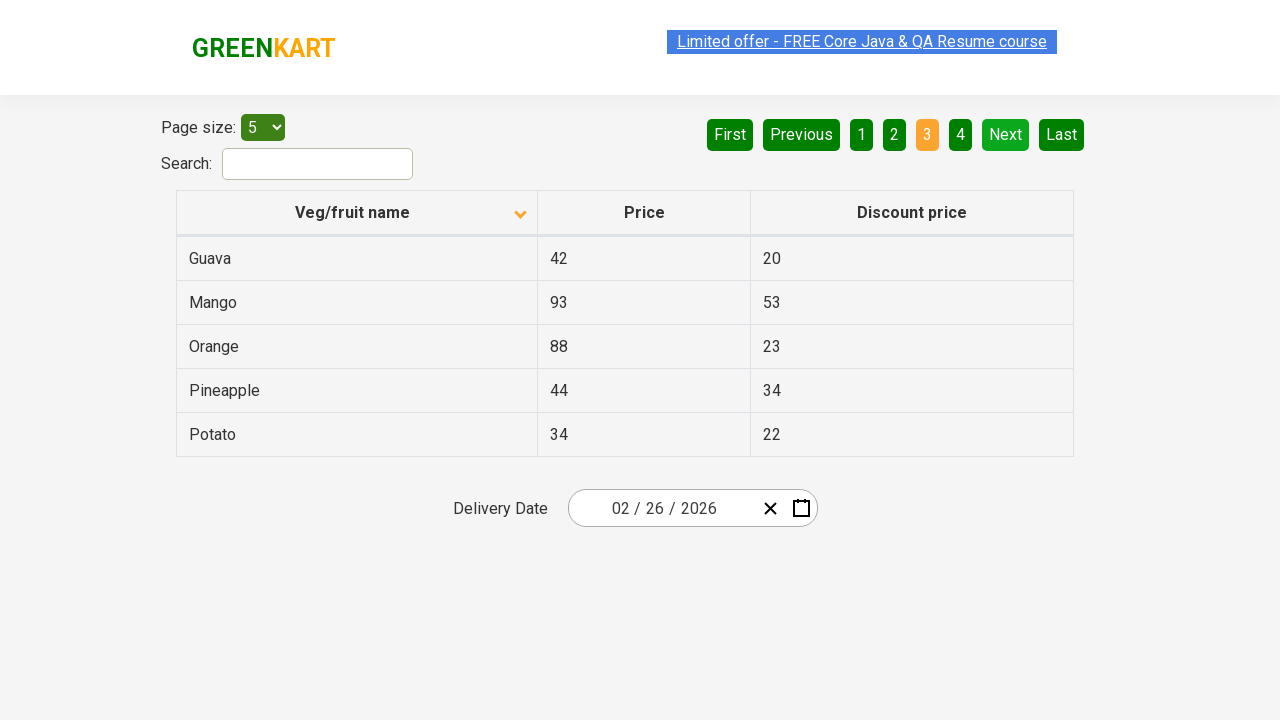

Rice not found on current page, checking for next page button
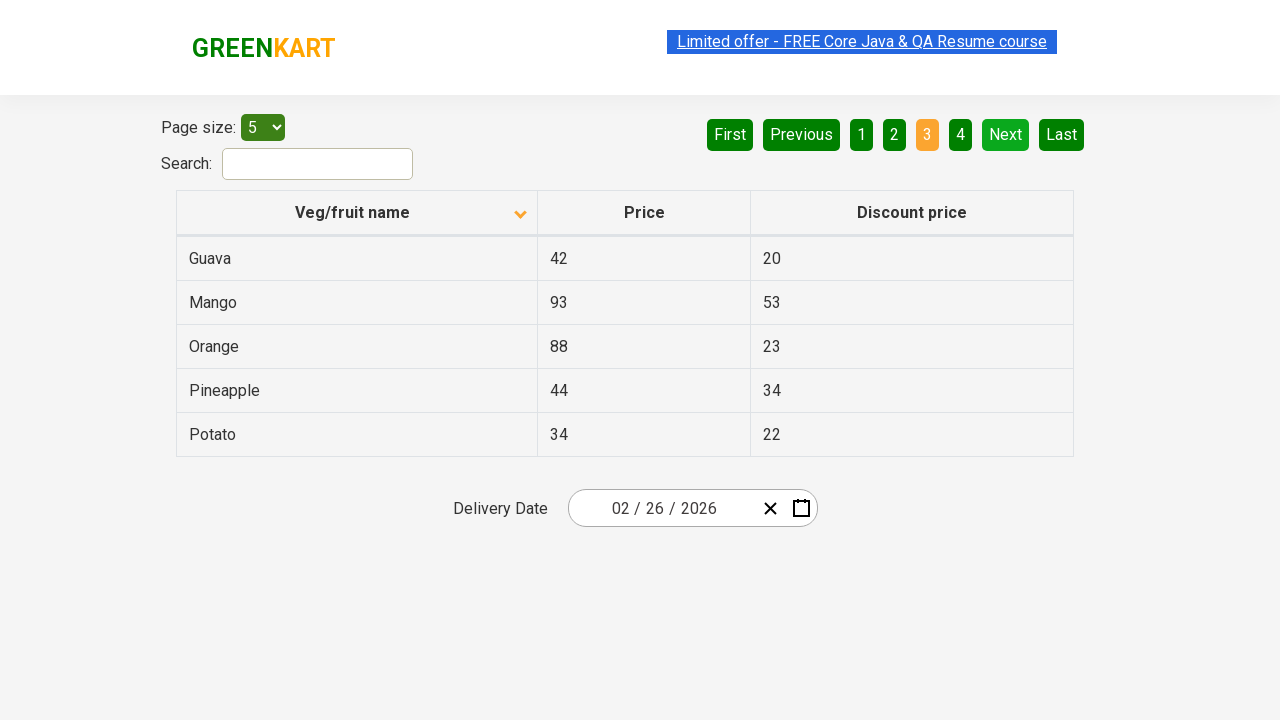

Clicked next page button to continue searching at (1006, 134) on [aria-label='Next']
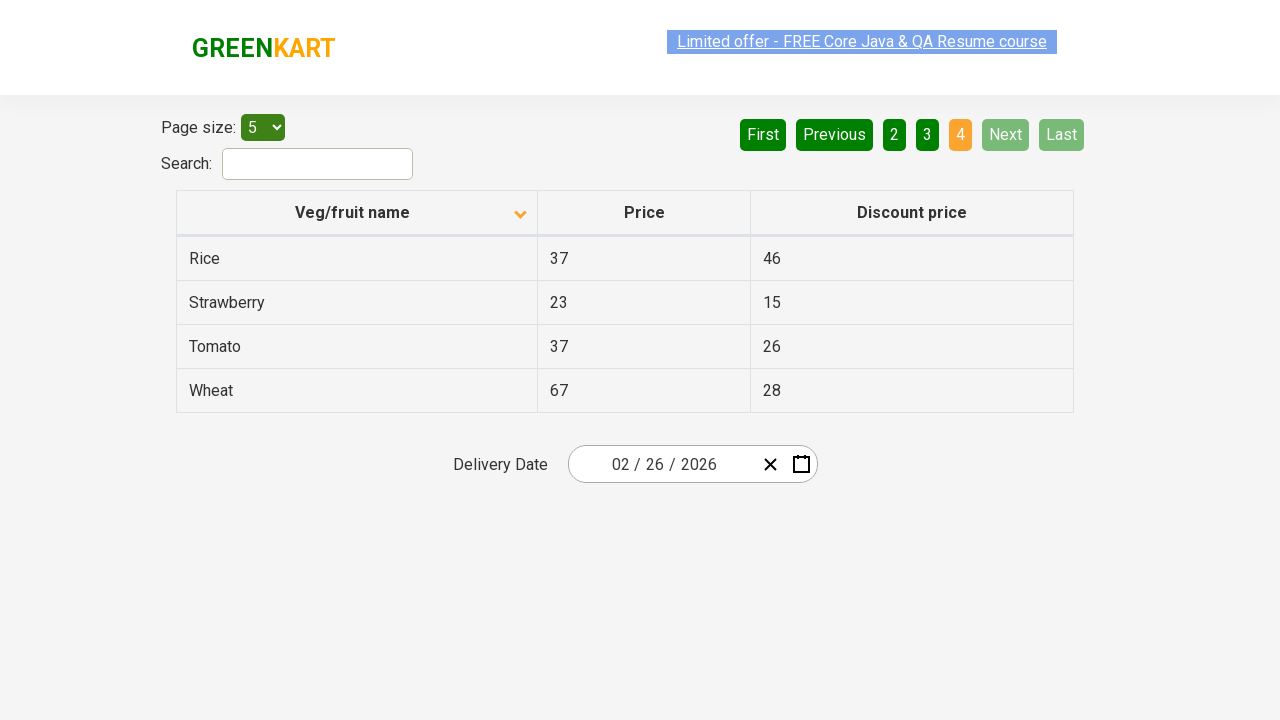

Retrieved all rows from first column on current page
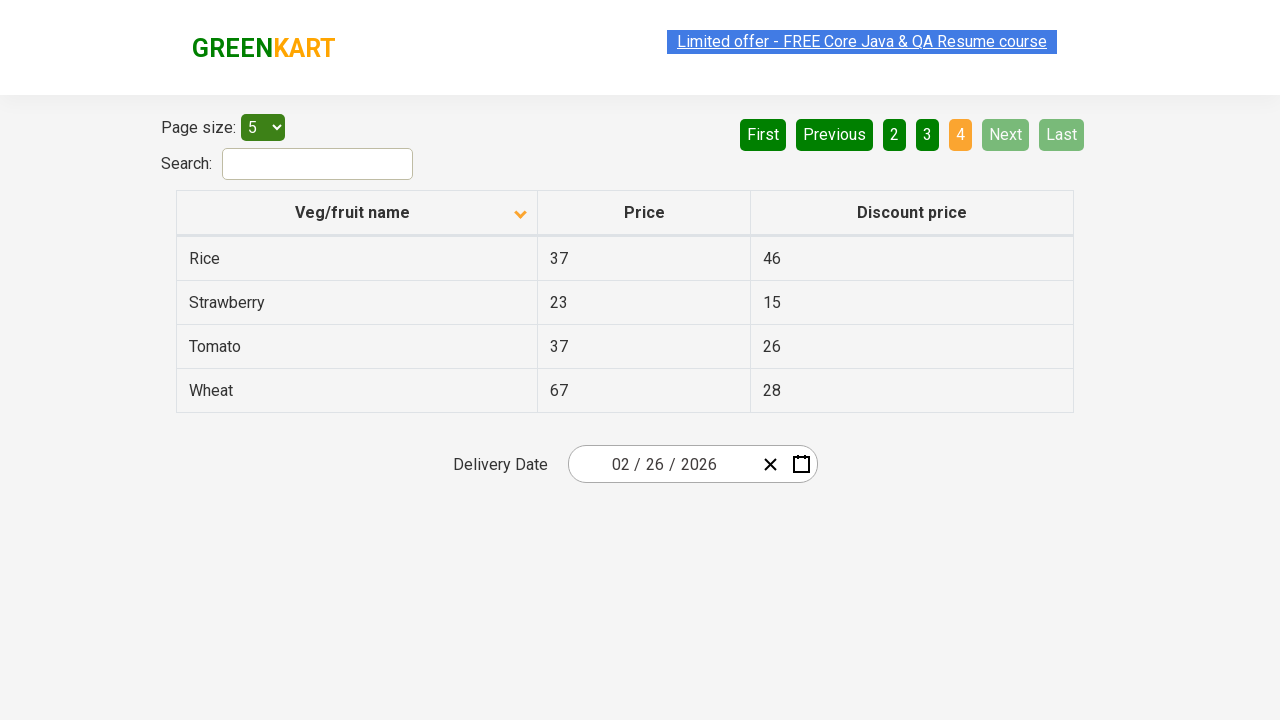

Found Rice in table with price: 37
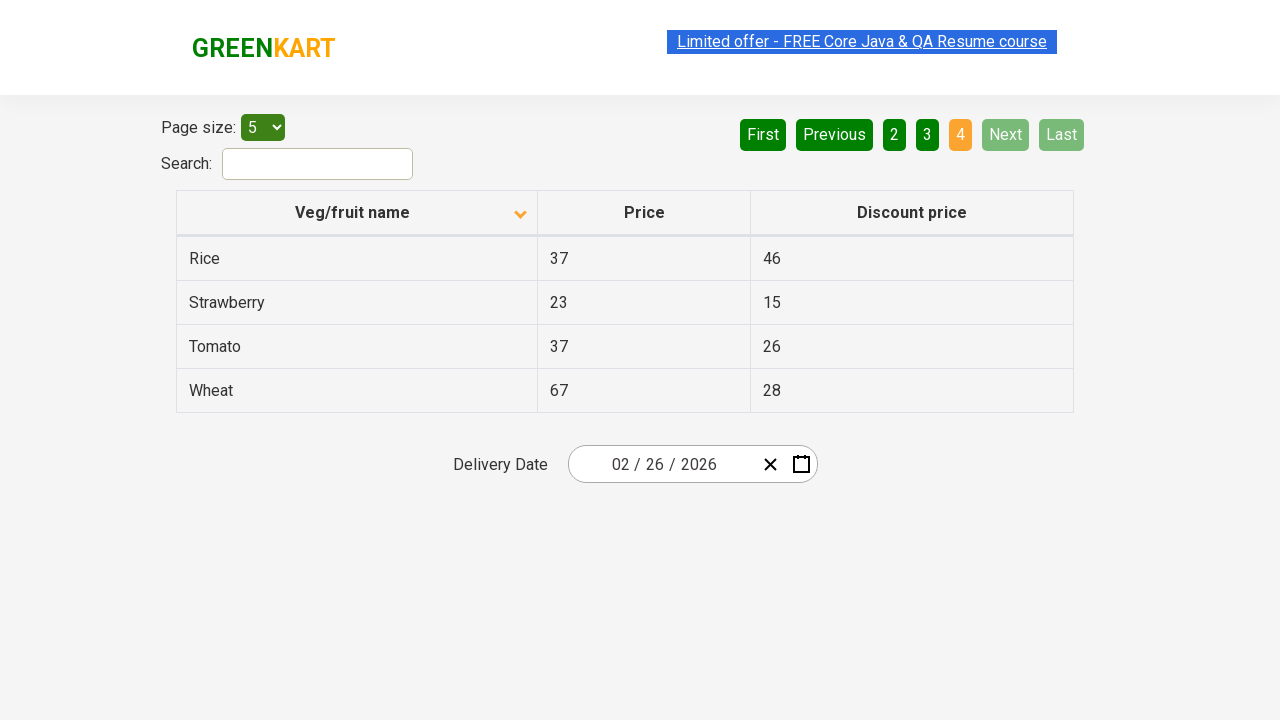

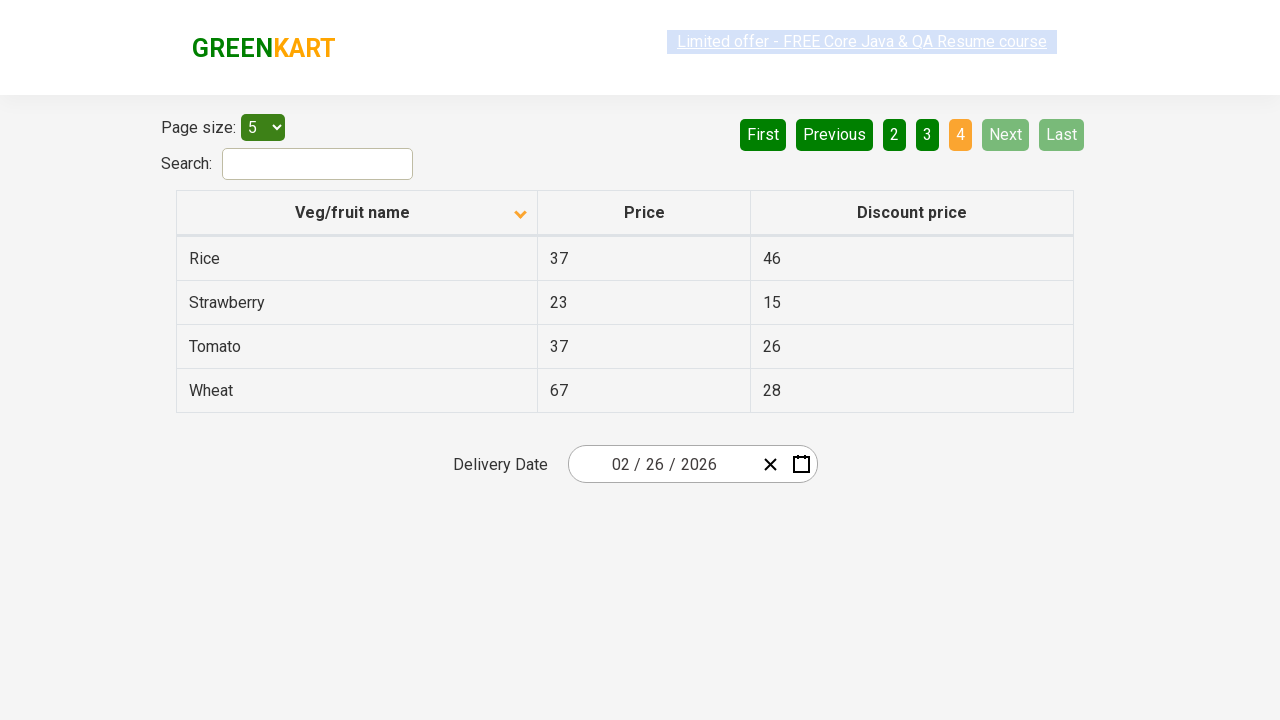